Tests drag and drop functionality on the jQuery UI demo site by dragging a source element and dropping it onto a target element within an iframe.

Starting URL: https://jqueryui.com/droppable/

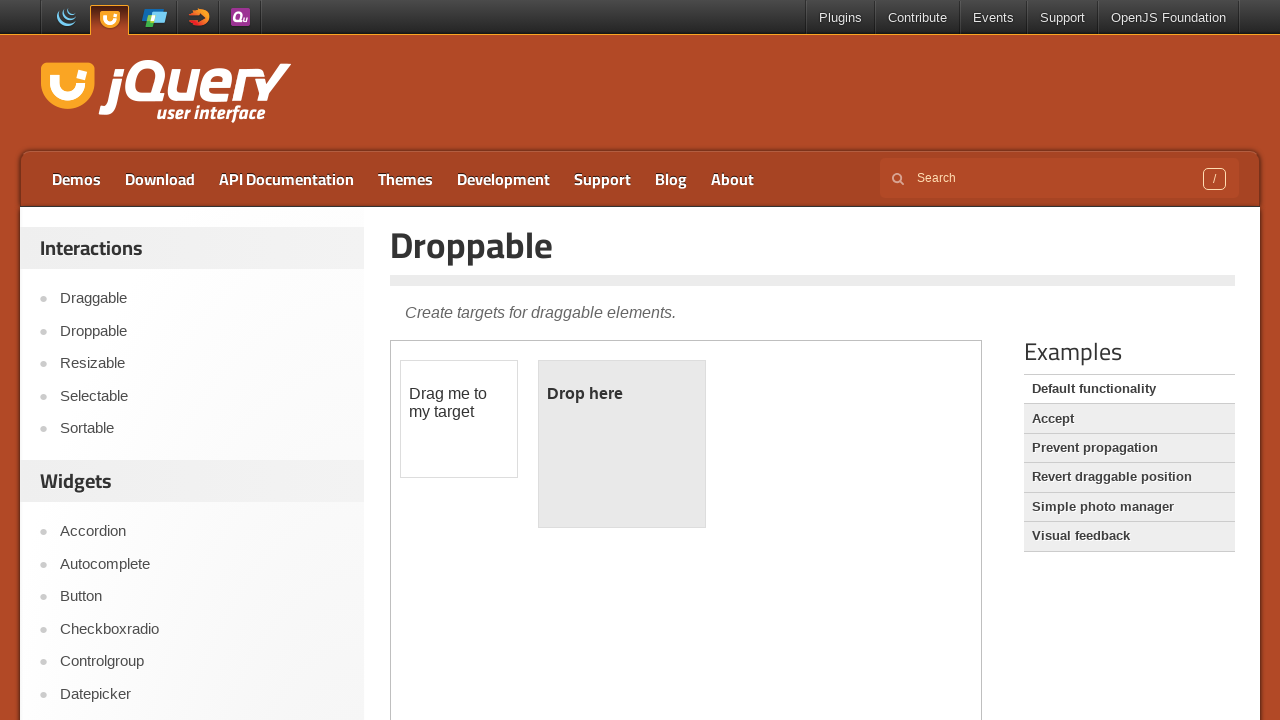

Located the demo iframe
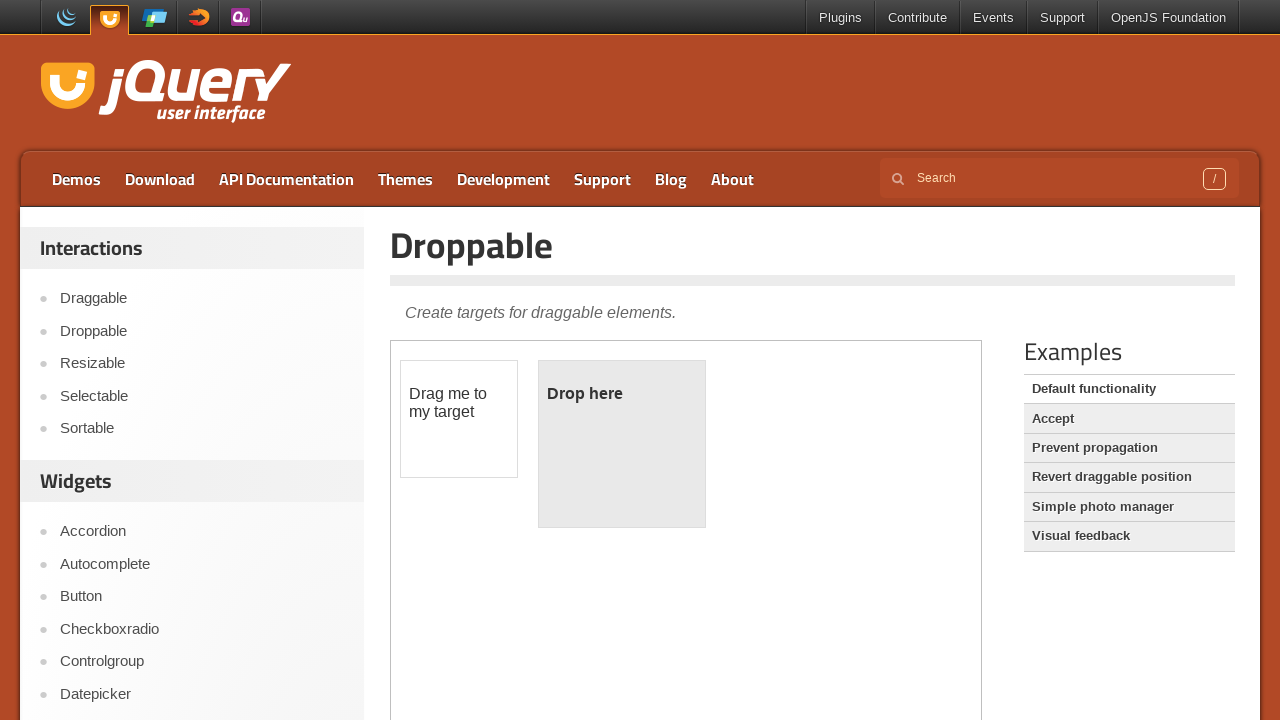

Draggable element is now visible
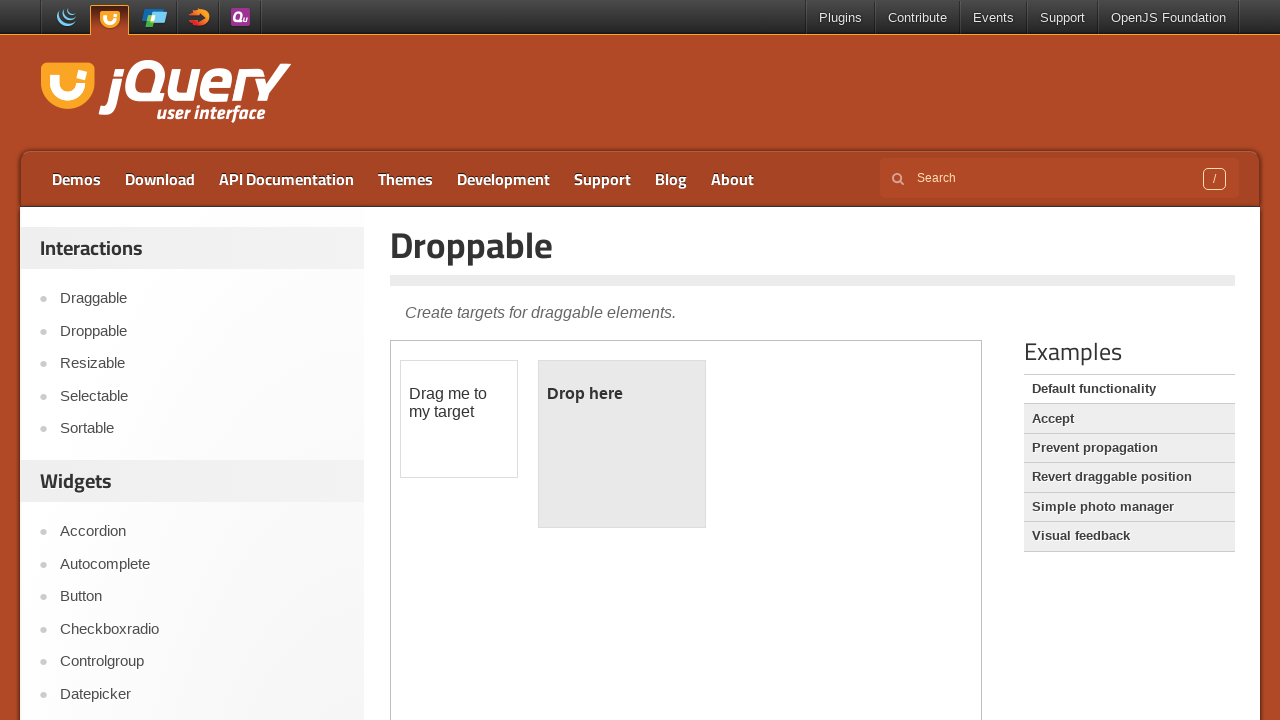

Droppable element is now visible
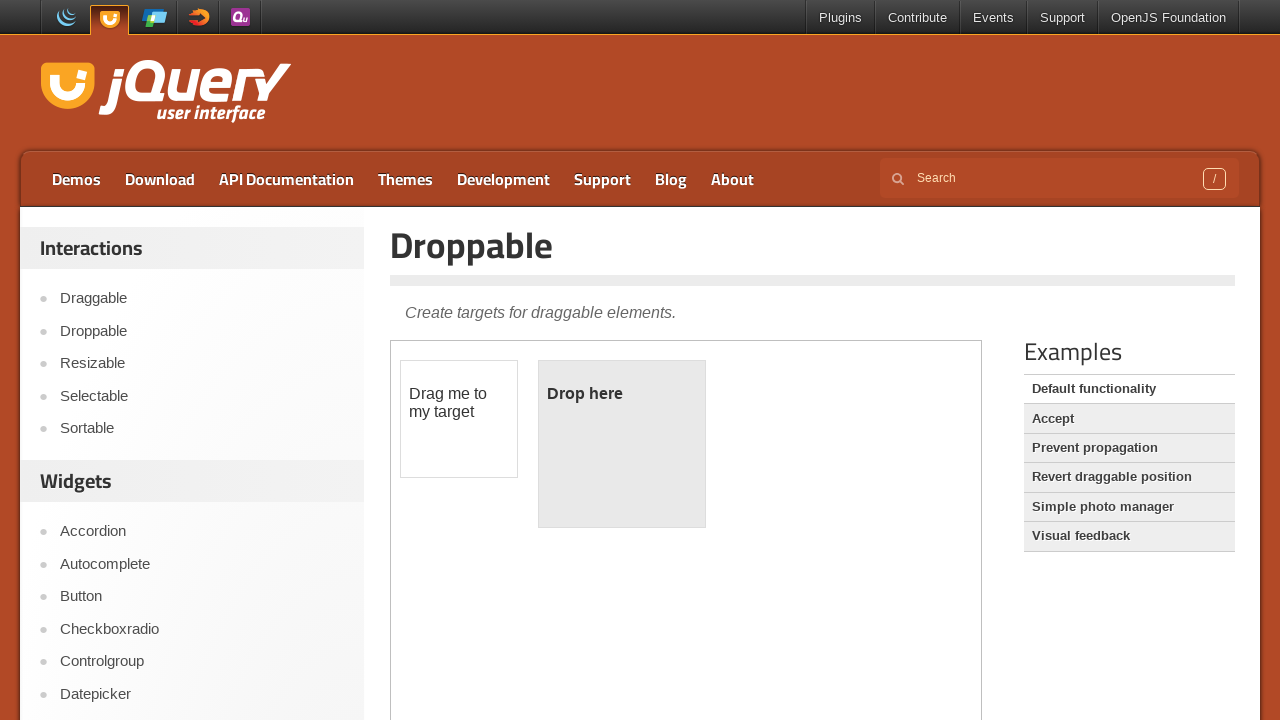

Dragged source element onto target element at (622, 444)
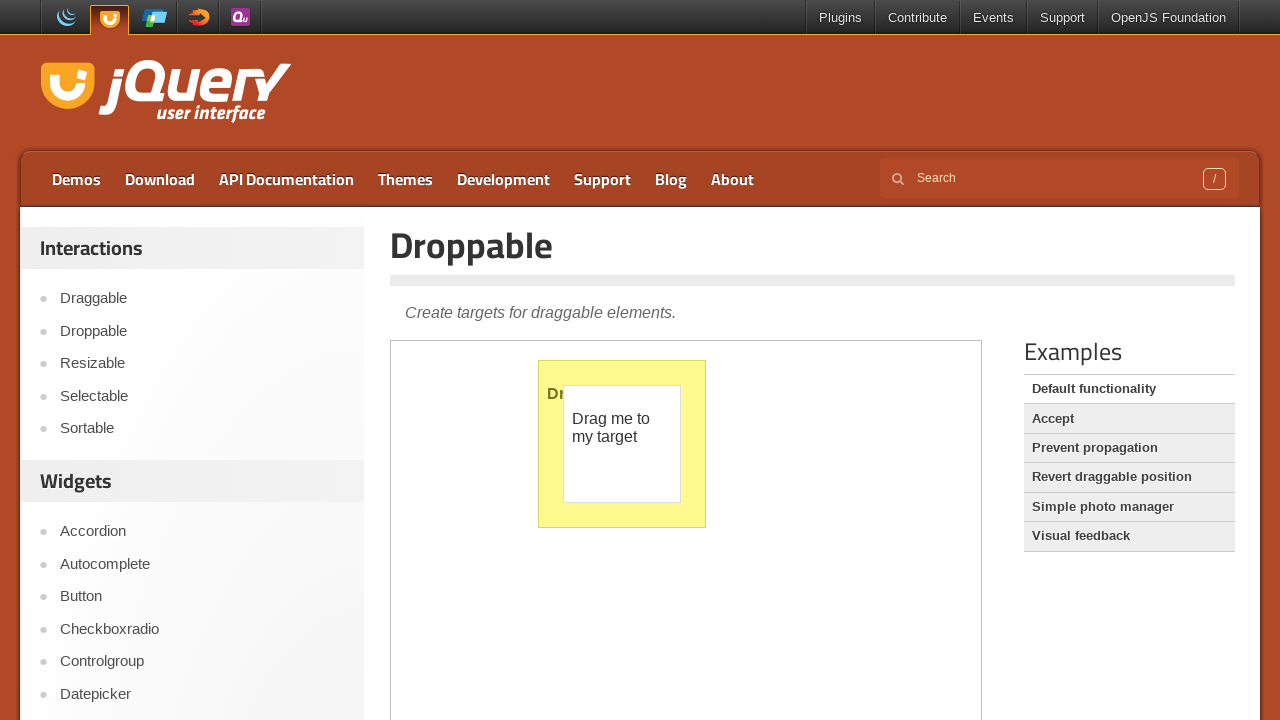

Waited 1 second for drag and drop result to be observed
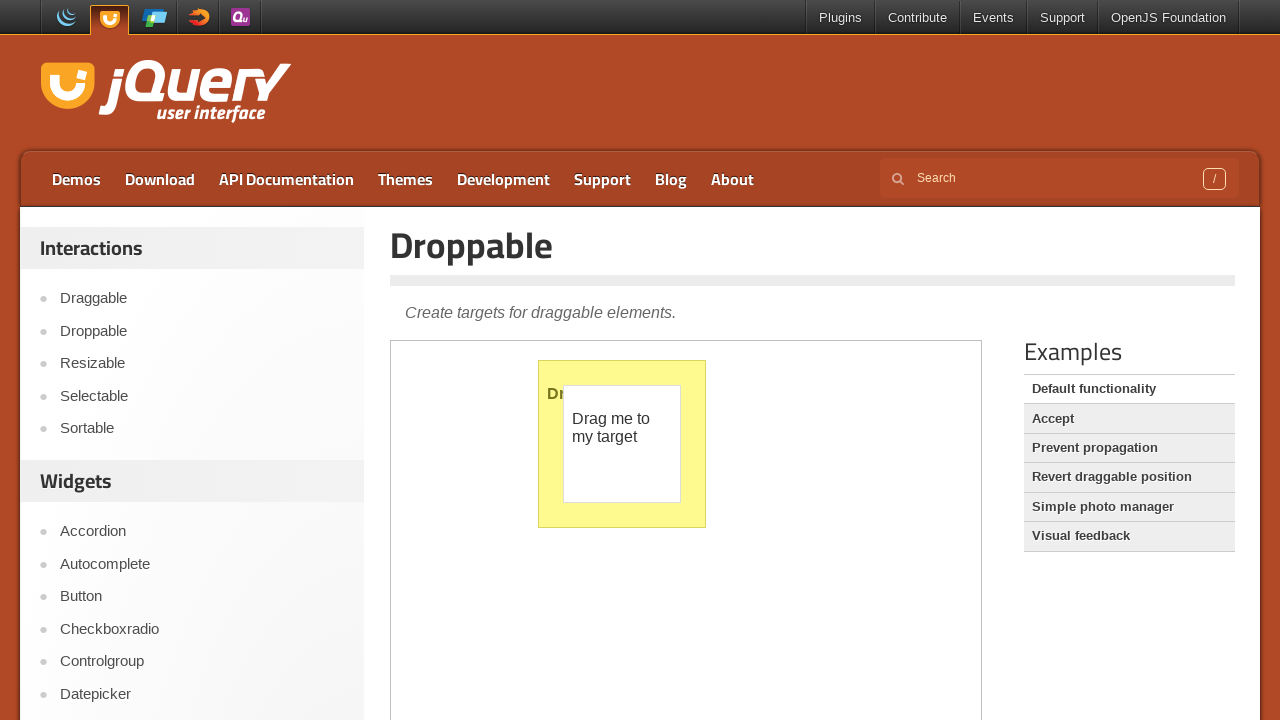

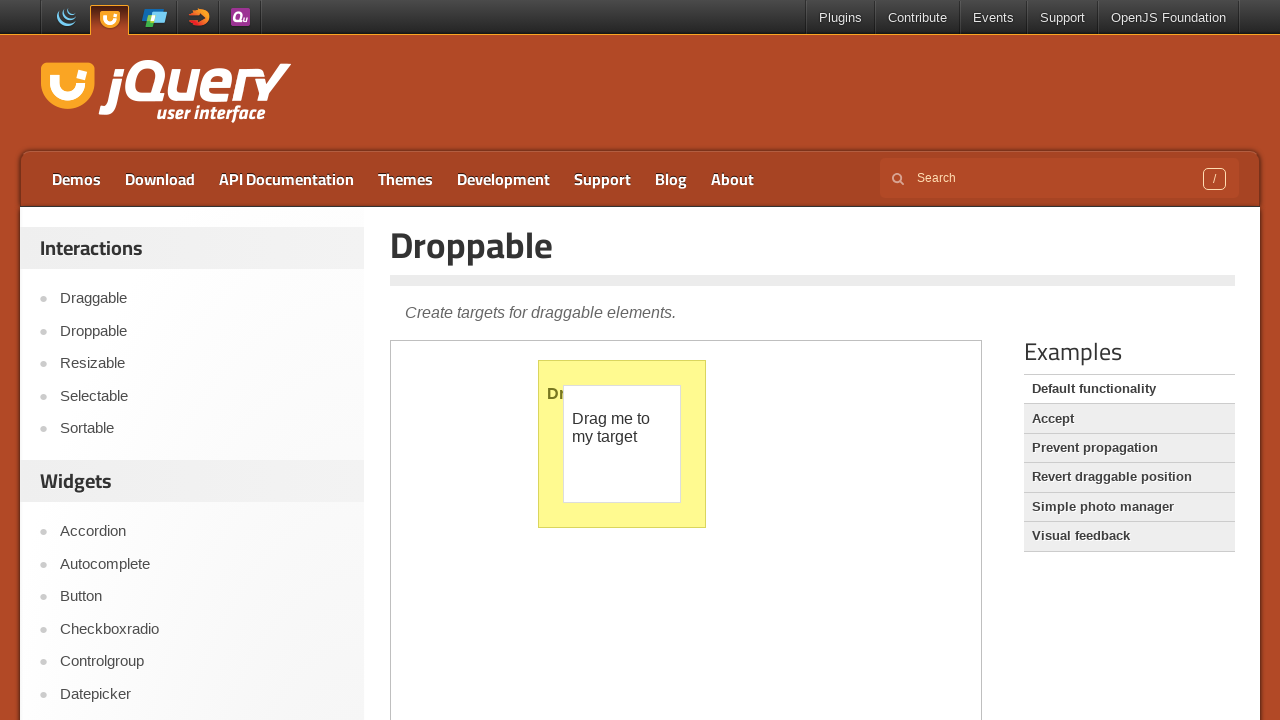